Tests browser forward navigation by clicking API link, going back, then forward

Starting URL: https://webdriver.io

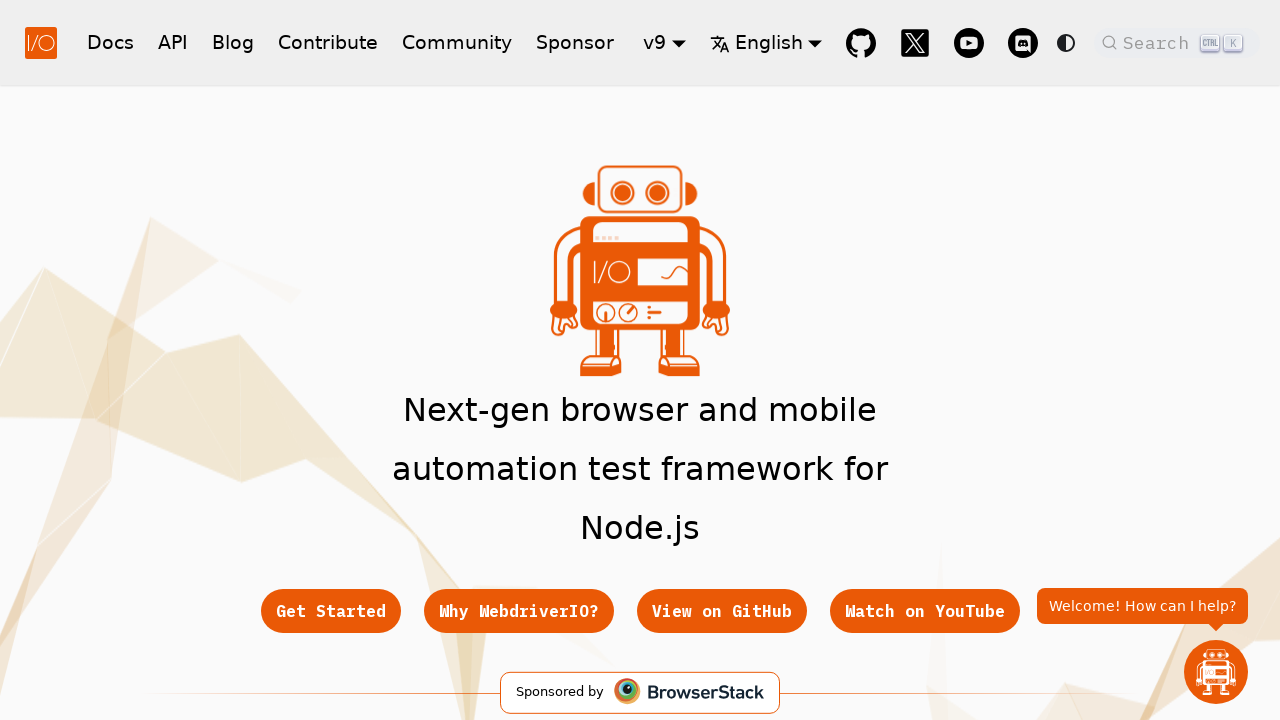

Clicked on API link at (173, 42) on text=API
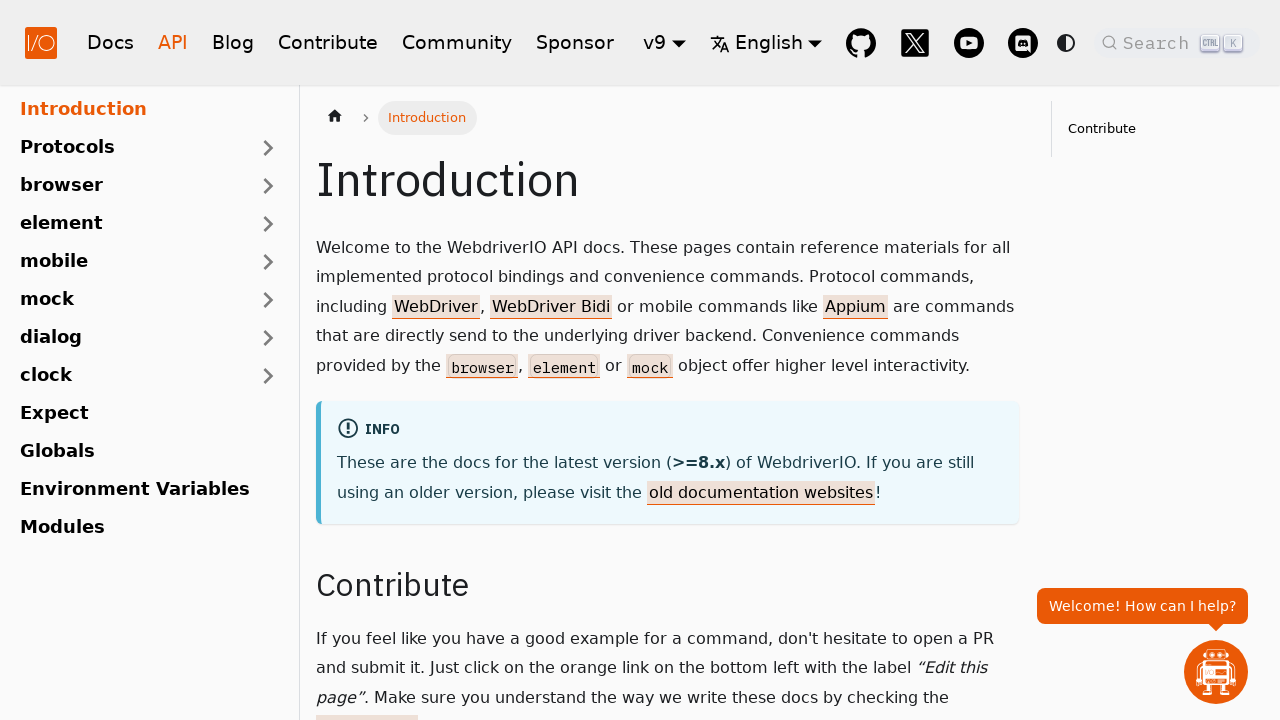

Verified navigation to API docs page
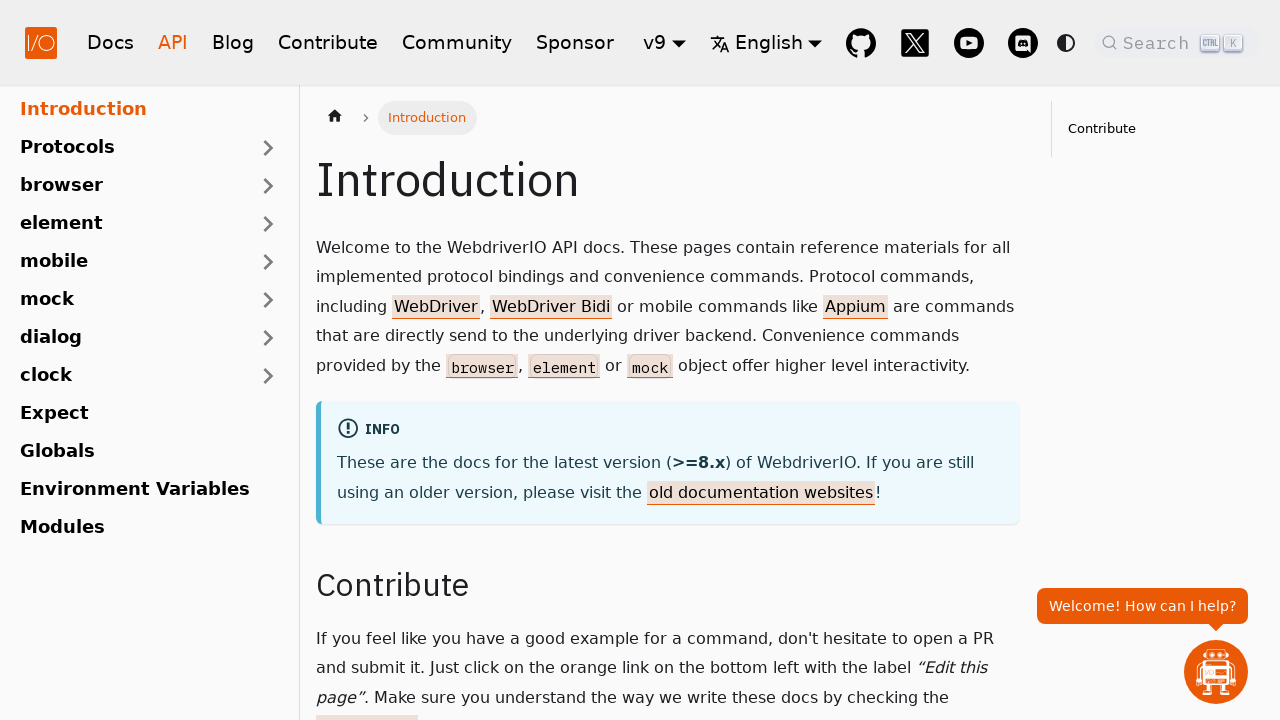

Navigated back to previous page
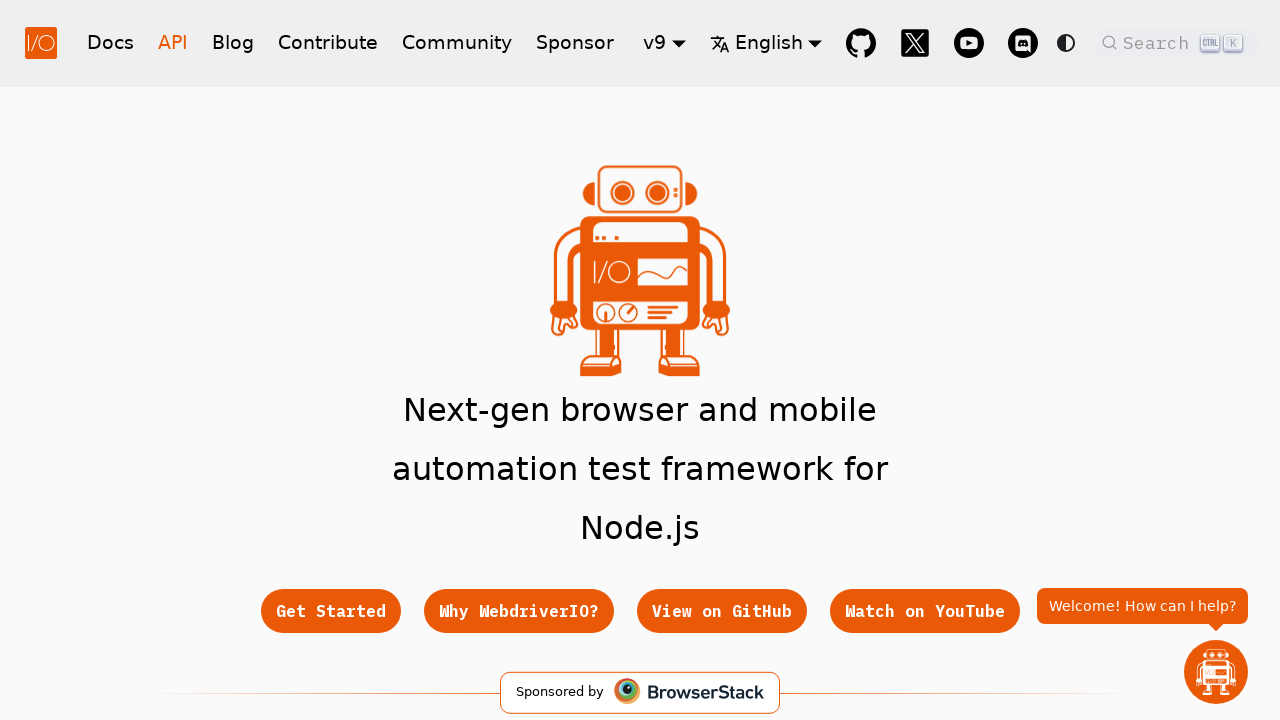

Verified navigation back to homepage
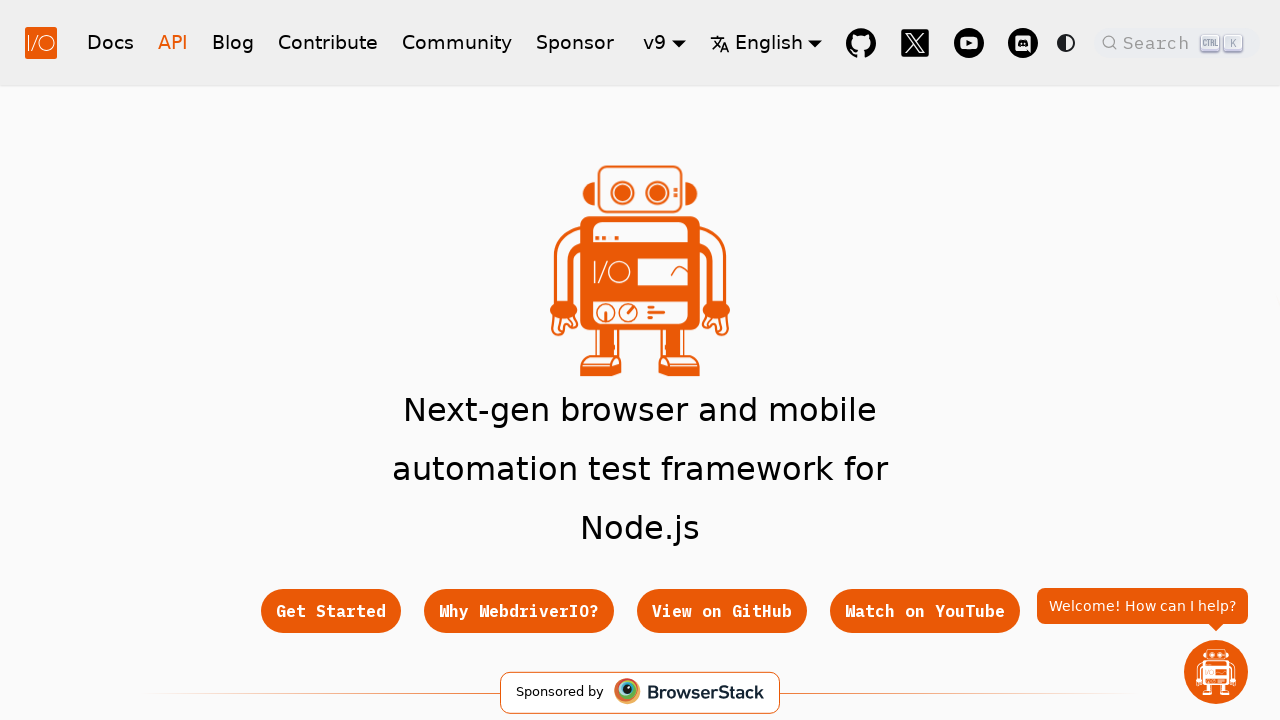

Navigated forward to API docs
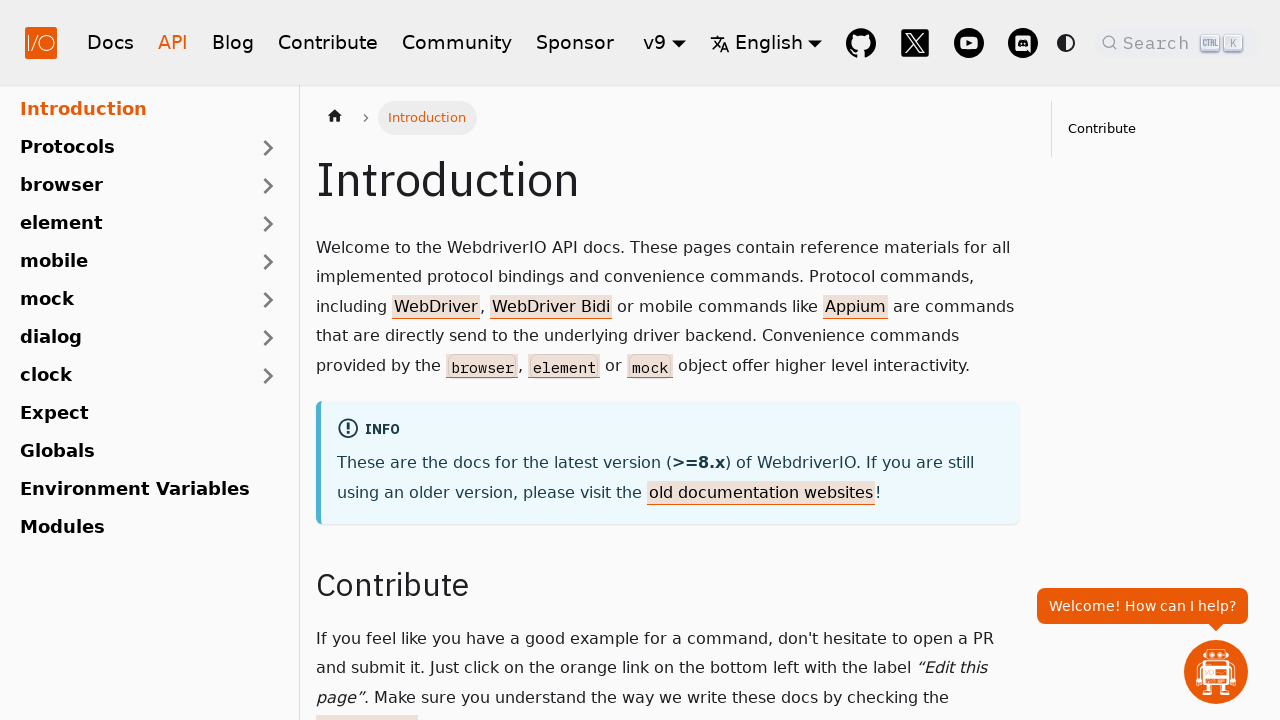

Verified forward navigation to API docs page
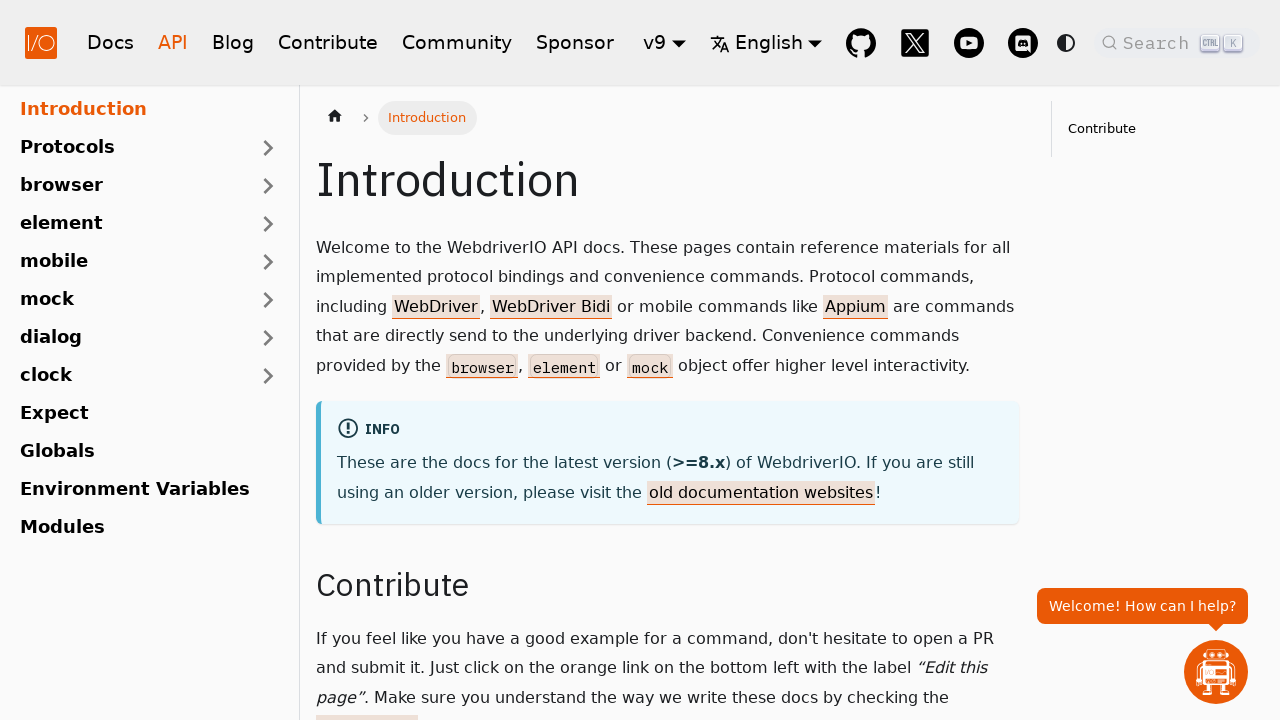

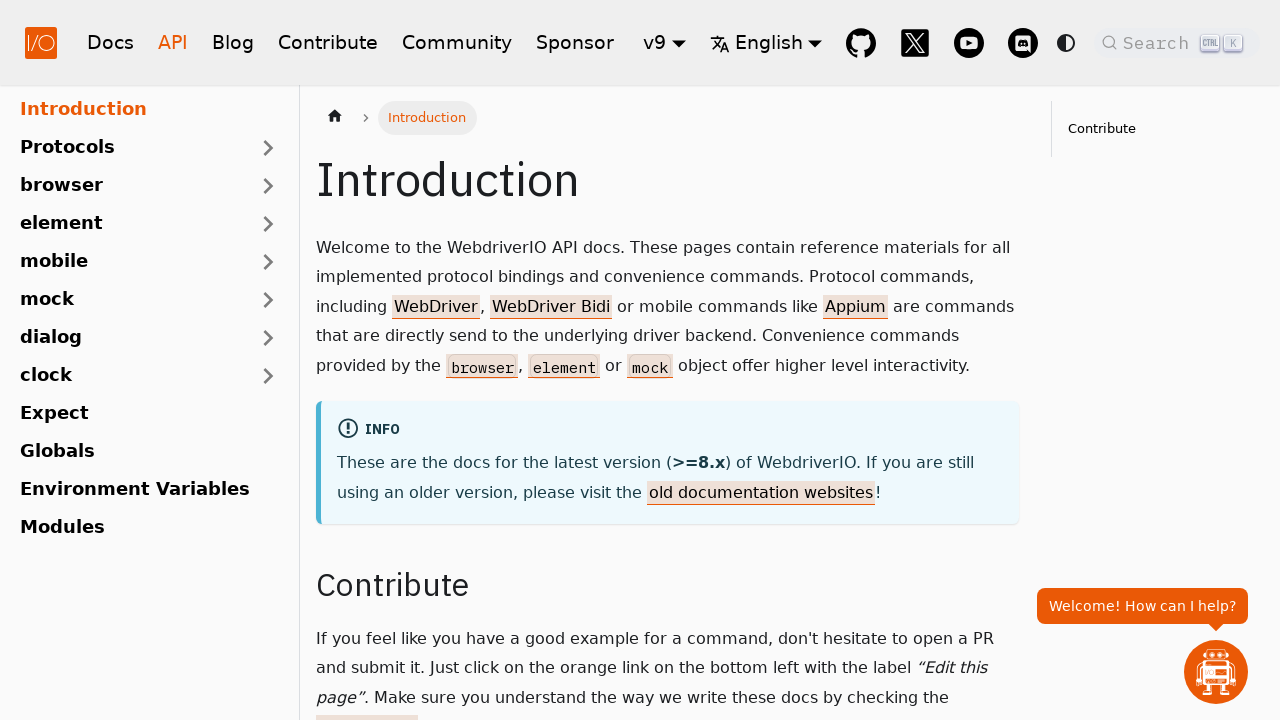